Tests updating the quantity of an item in the shopping cart

Starting URL: http://practice.automationtesting.in

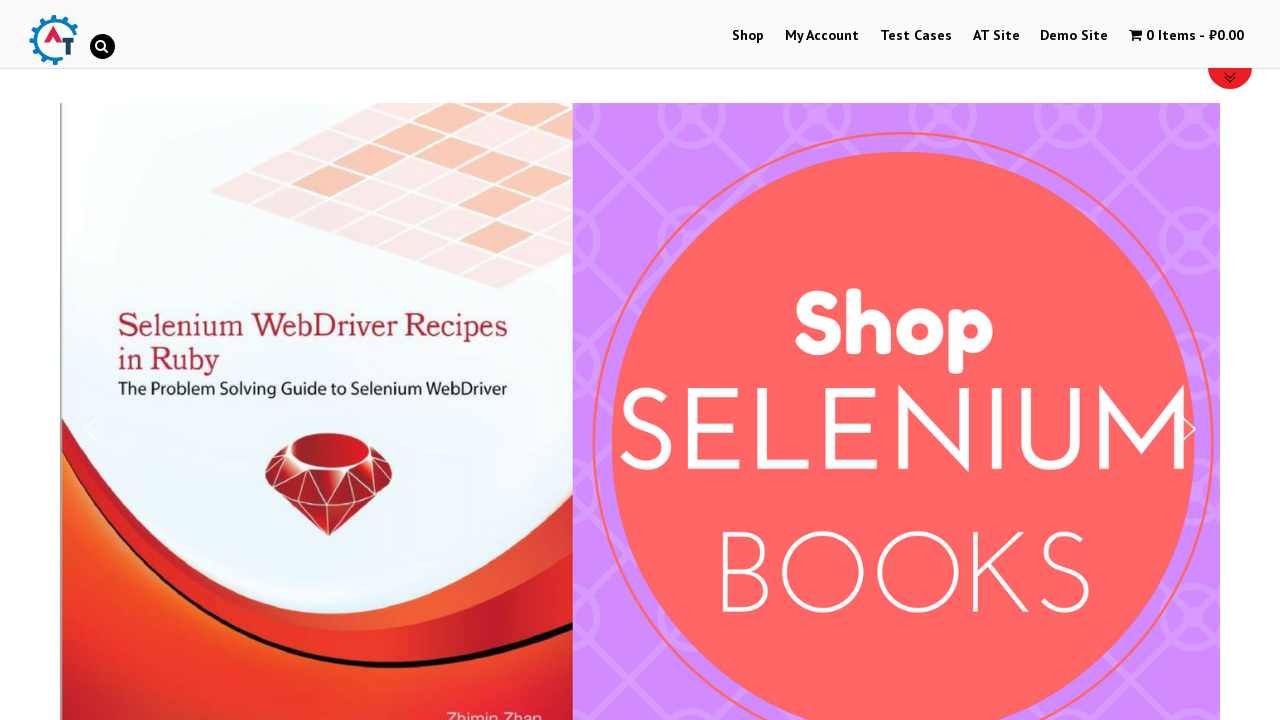

Clicked on Shop Menu at (748, 36) on xpath=//li[@id='menu-item-40']
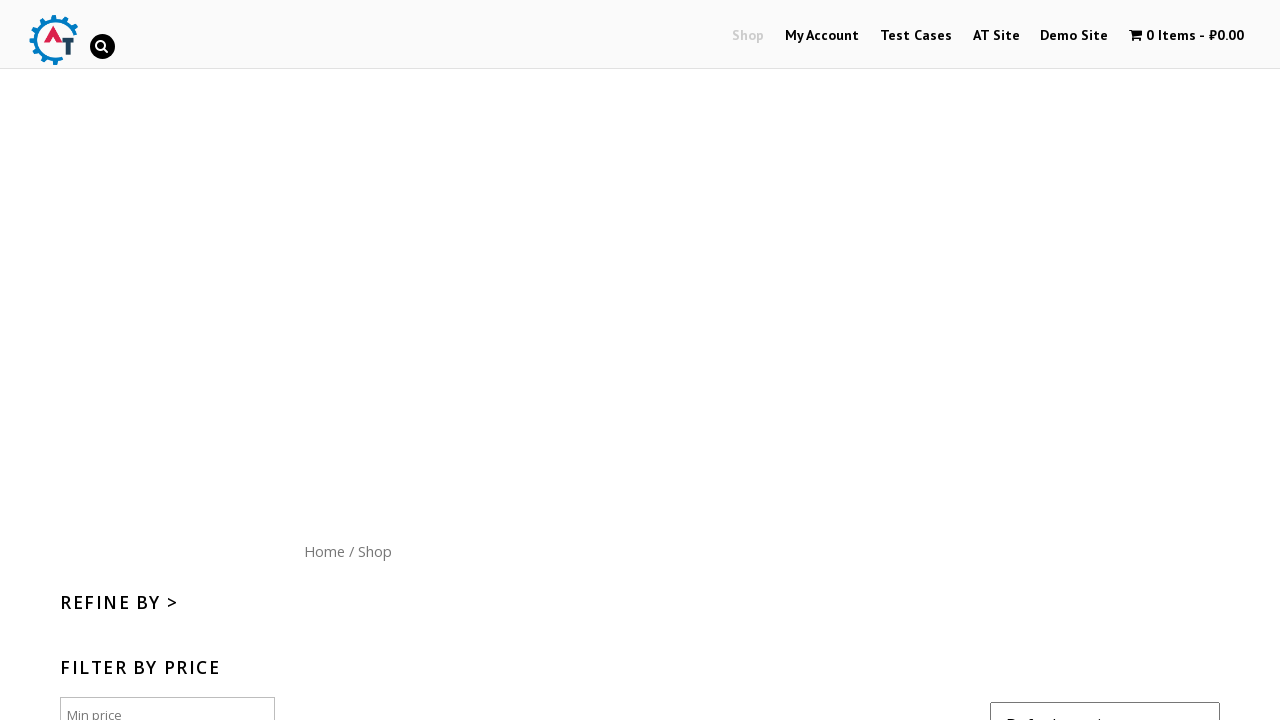

Clicked on Home menu button at (324, 551) on xpath=//div[@id='content']/nav/a
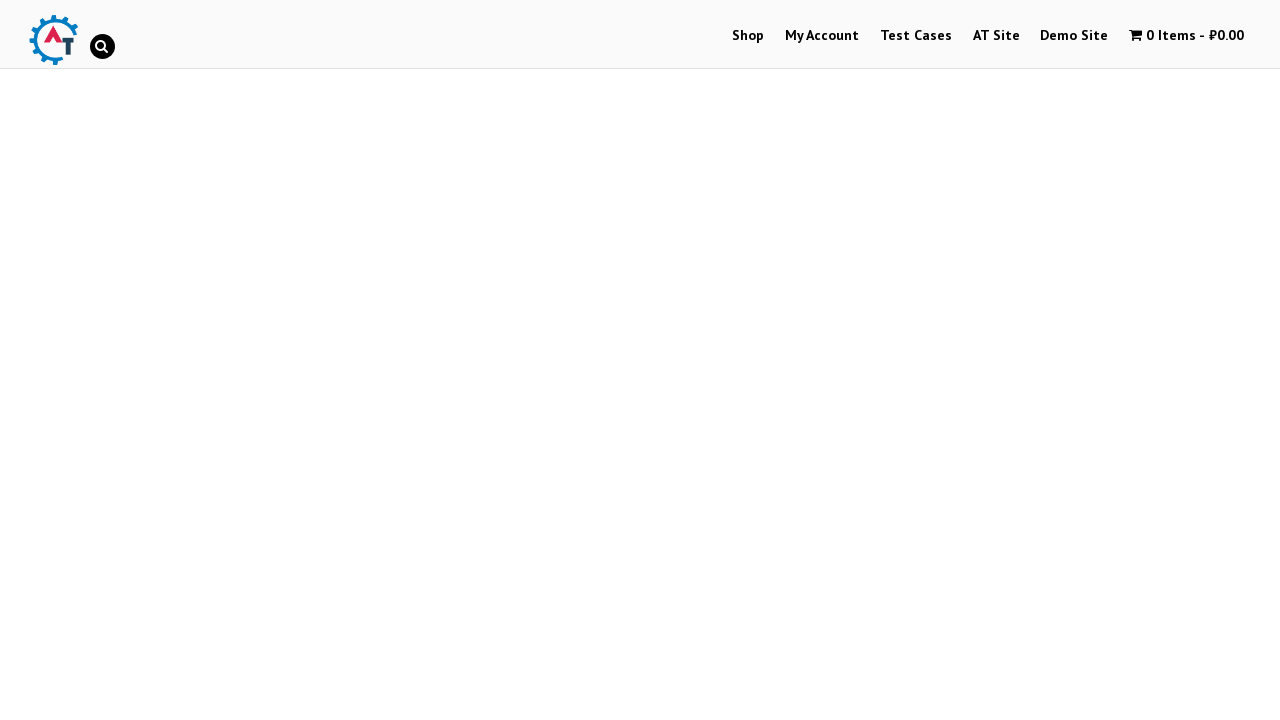

Waited for Mastering JavaScript book image to load
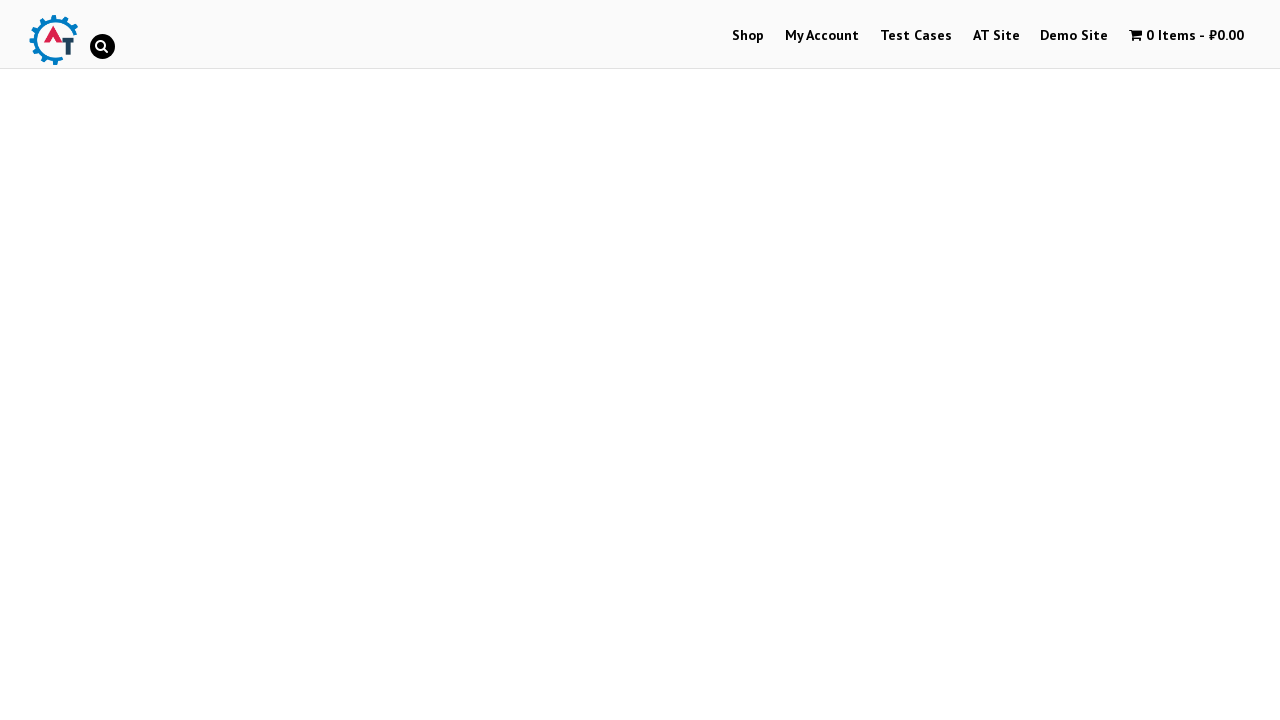

Clicked on Mastering JavaScript book at (1039, 361) on (//img[@title='Mastering JavaScript'])[1]
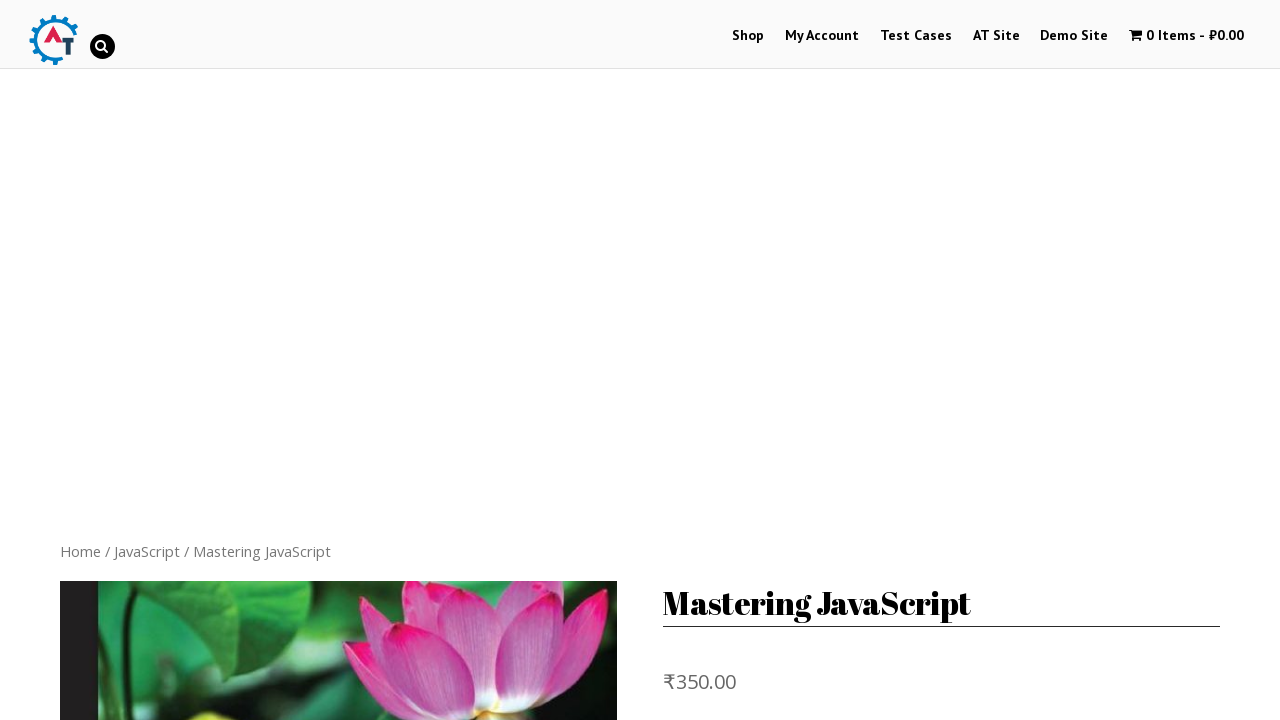

Waited for Add to basket button to load
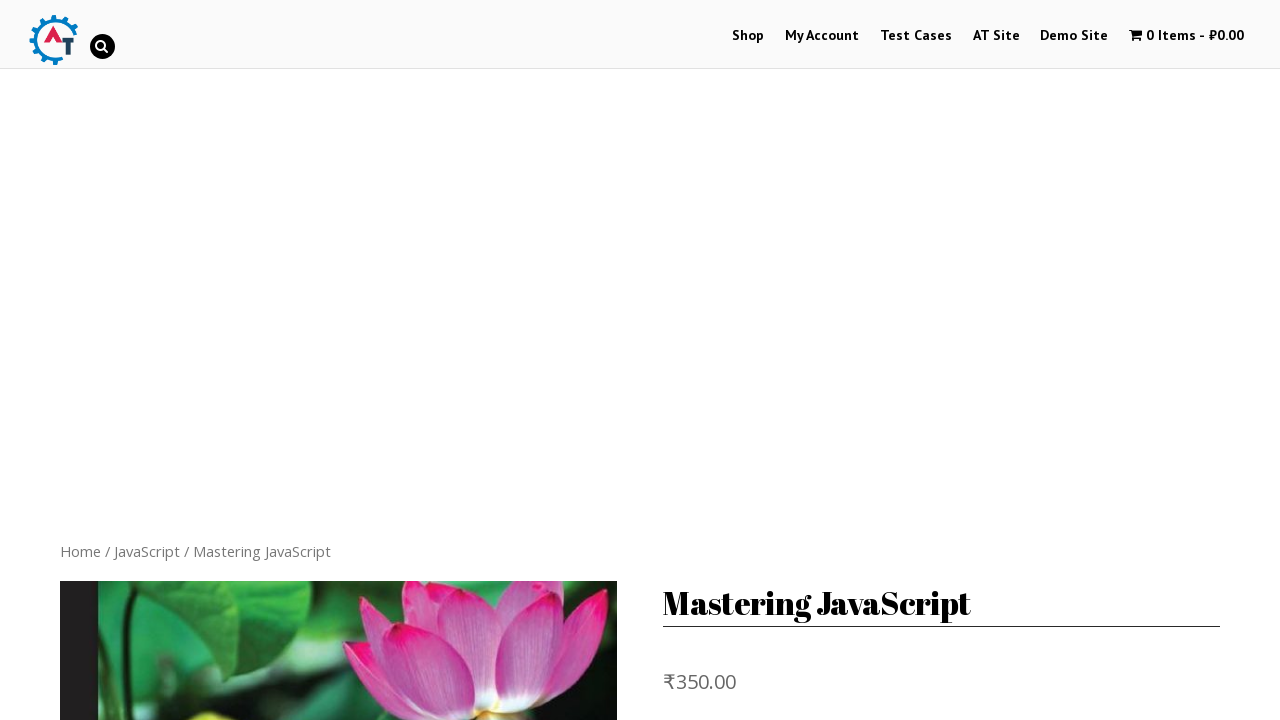

Clicked Add to basket button at (812, 361) on xpath=//button[normalize-space()='Add to basket']
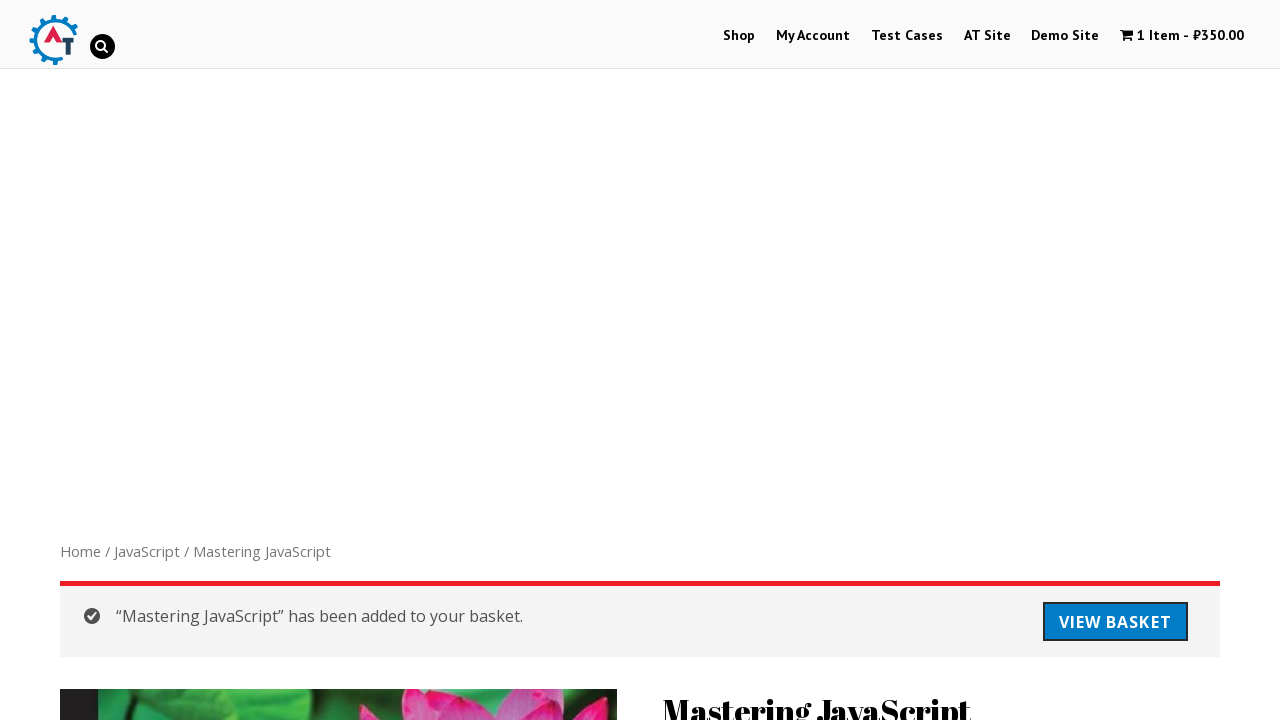

Waited for and verified product added success message
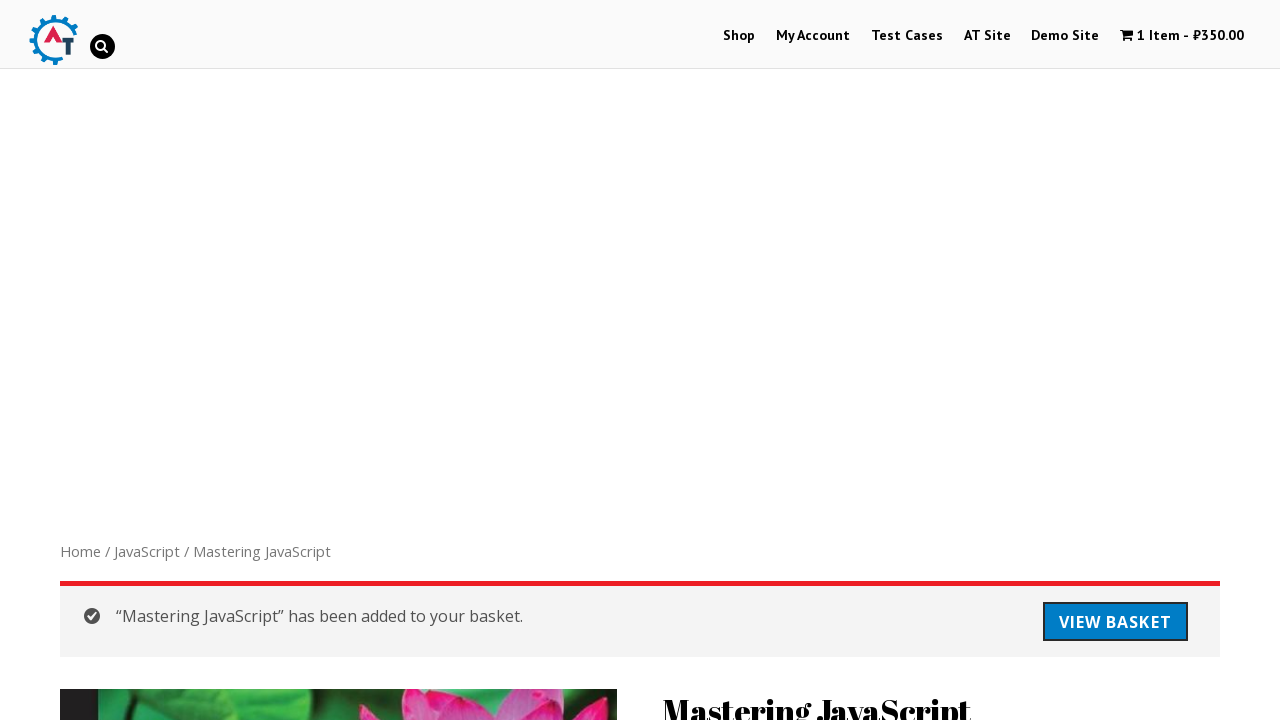

Clicked on View your shopping cart link at (1182, 36) on xpath=//a[@title='View your shopping cart']
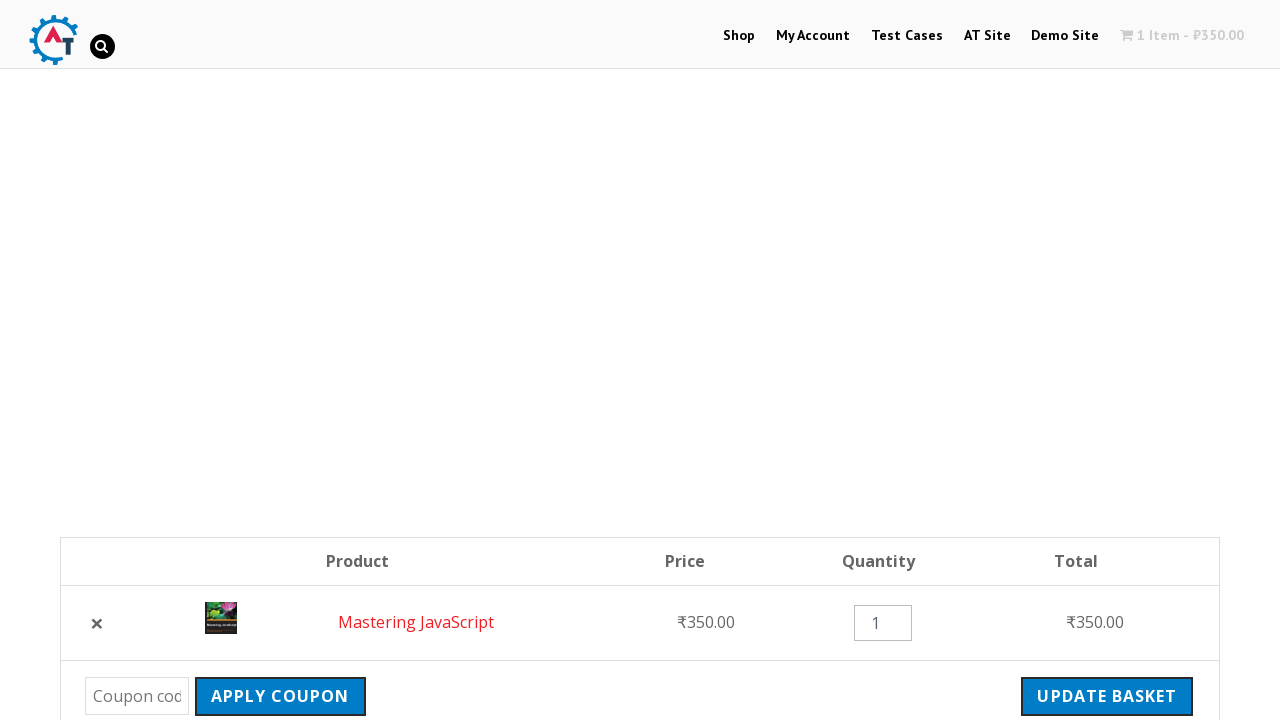

Cleared quantity input field on //input[@title='Qty']
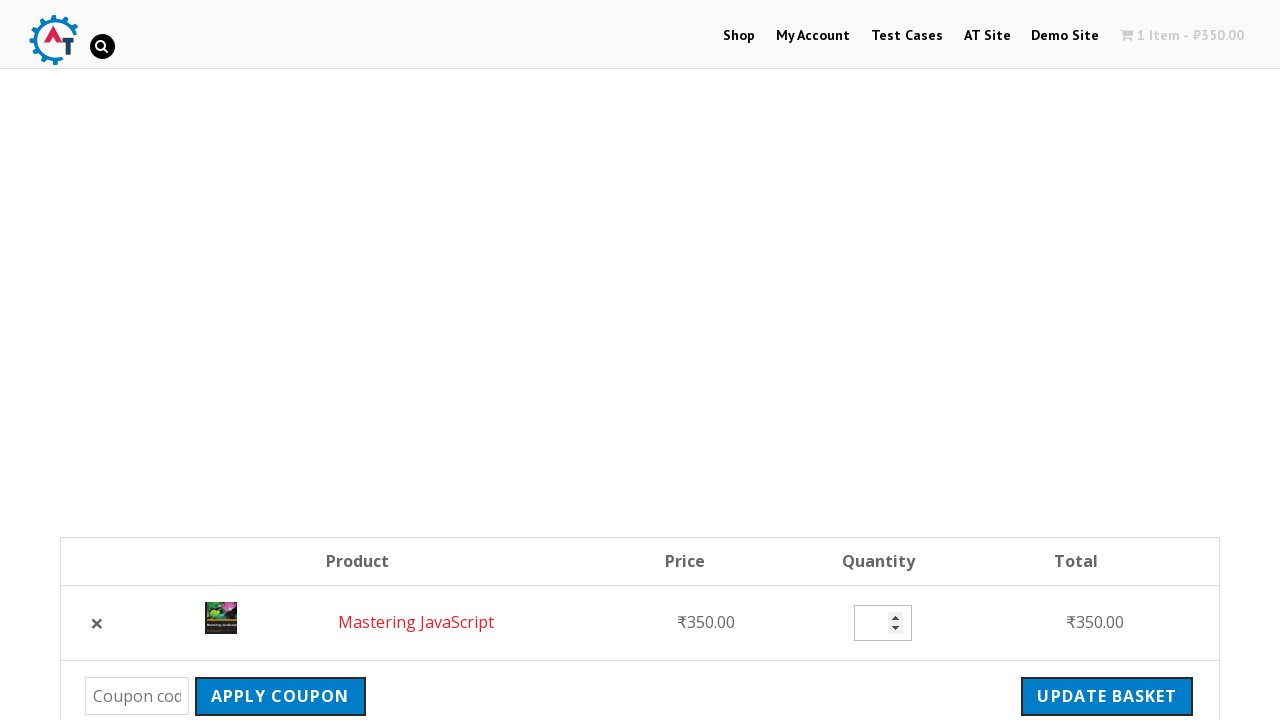

Entered new quantity value of 2 on //input[@title='Qty']
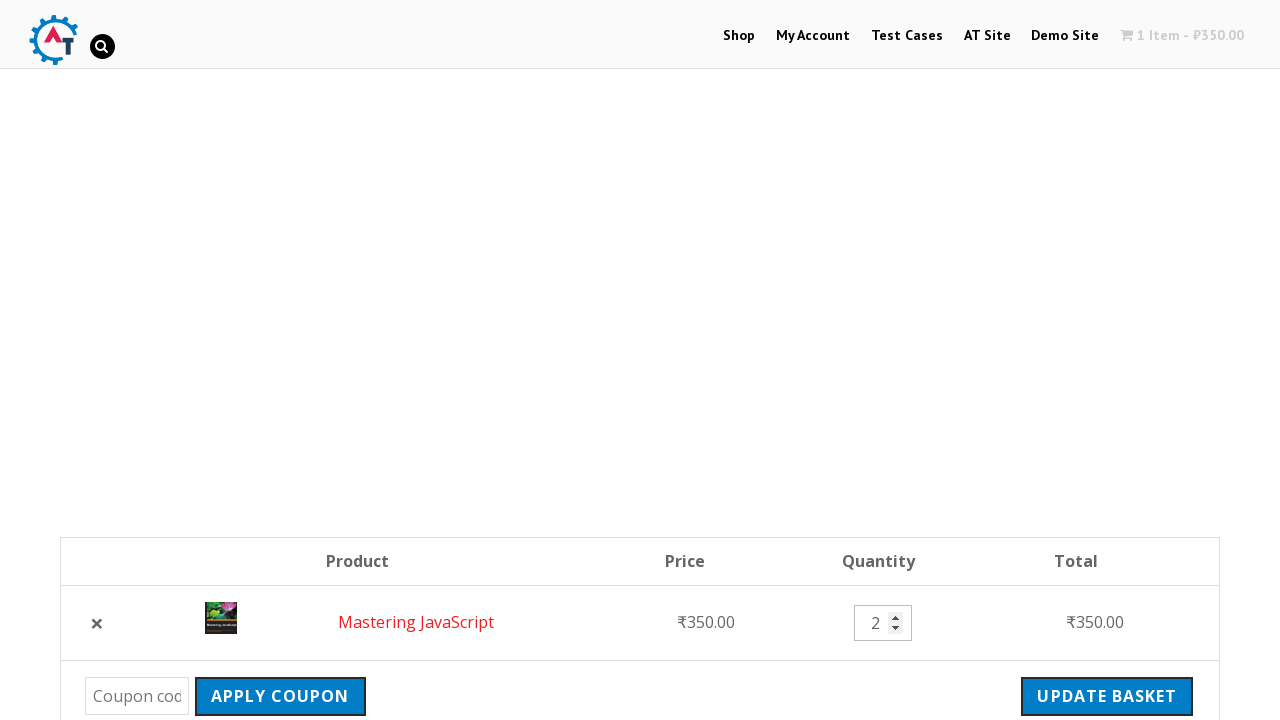

Clicked Update cart button to apply quantity change at (1107, 696) on xpath=//input[@name='update_cart']
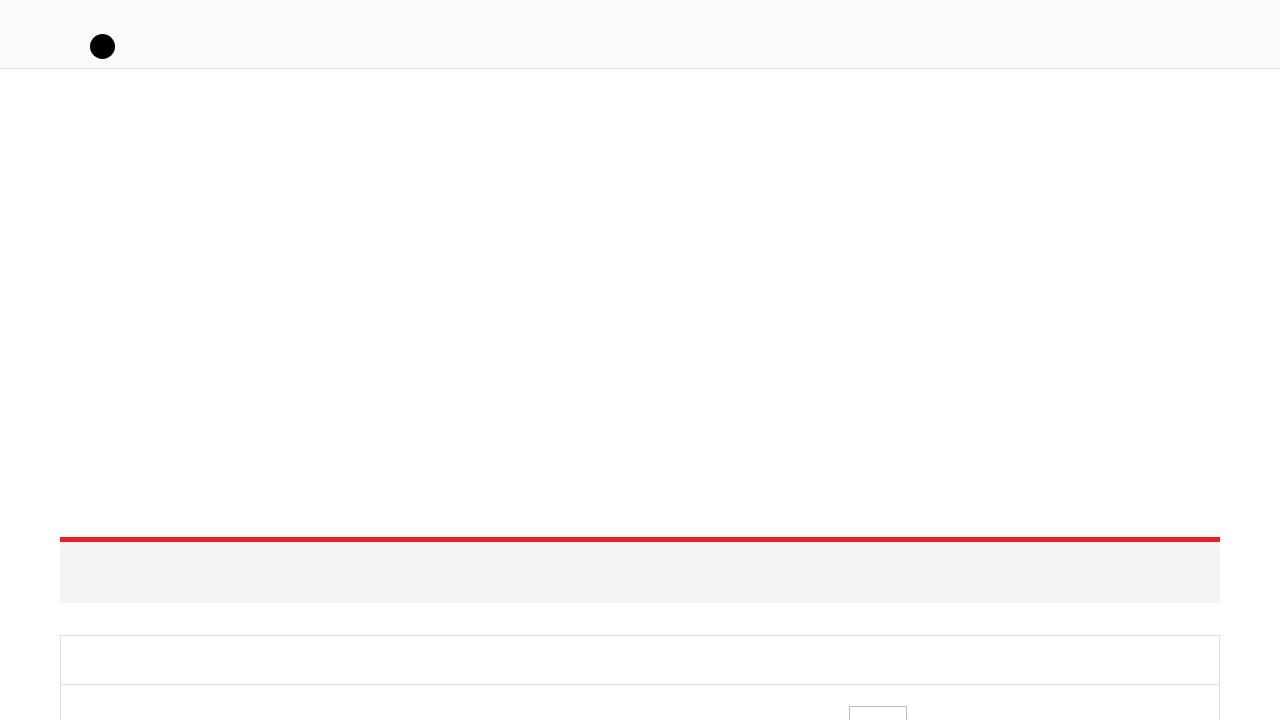

Waited for and verified cart update success message
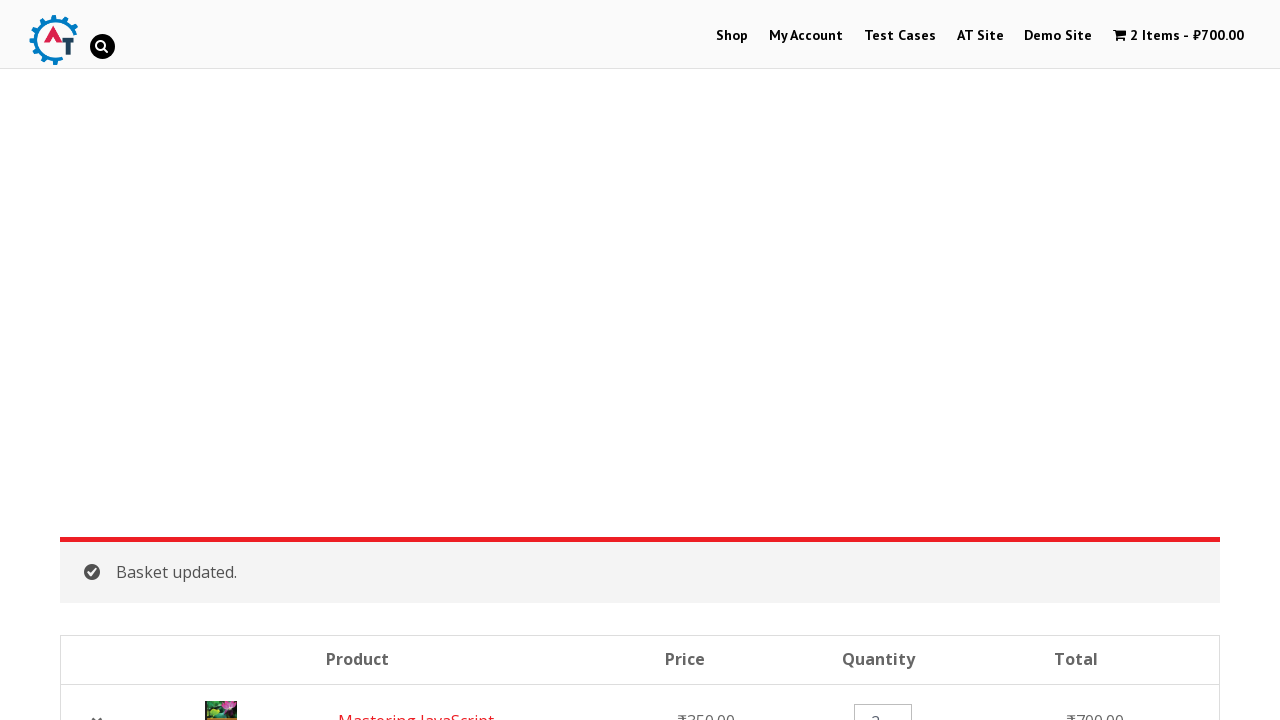

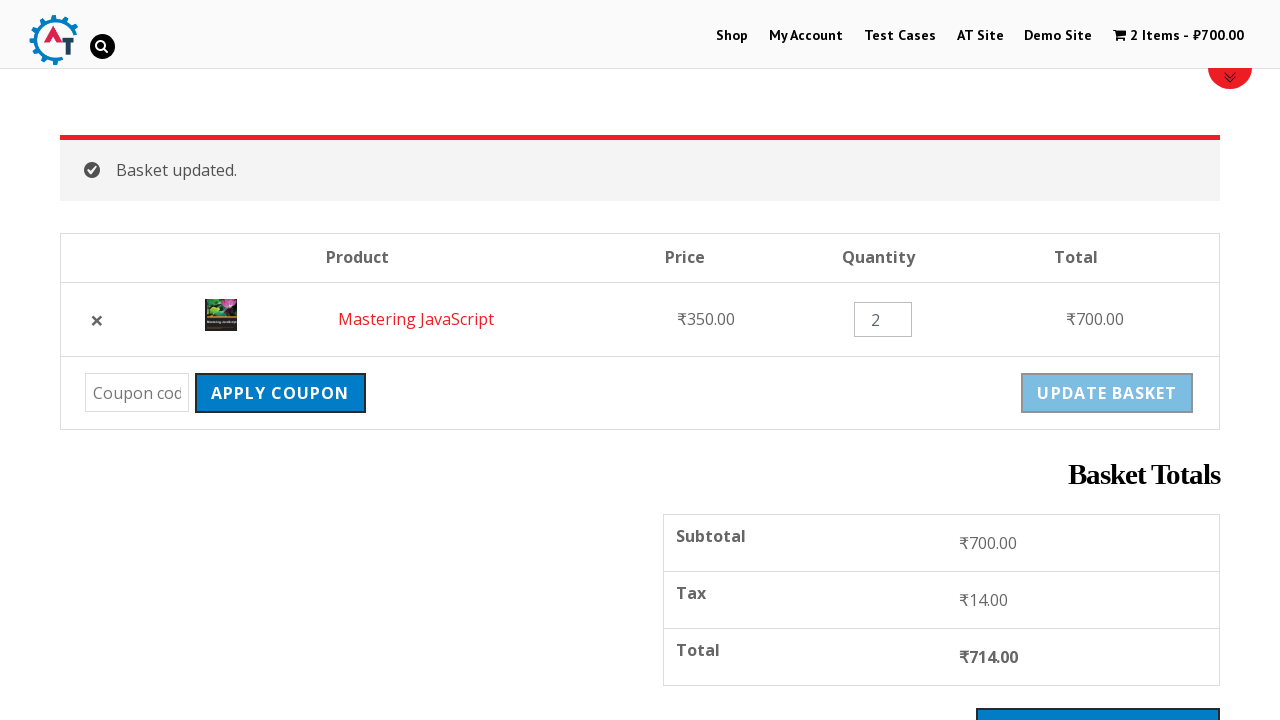